Tests static dropdown functionality by selecting options using three different methods: by index, by visible text, and by value on a practice dropdown page.

Starting URL: https://rahulshettyacademy.com/dropdownsPractise/

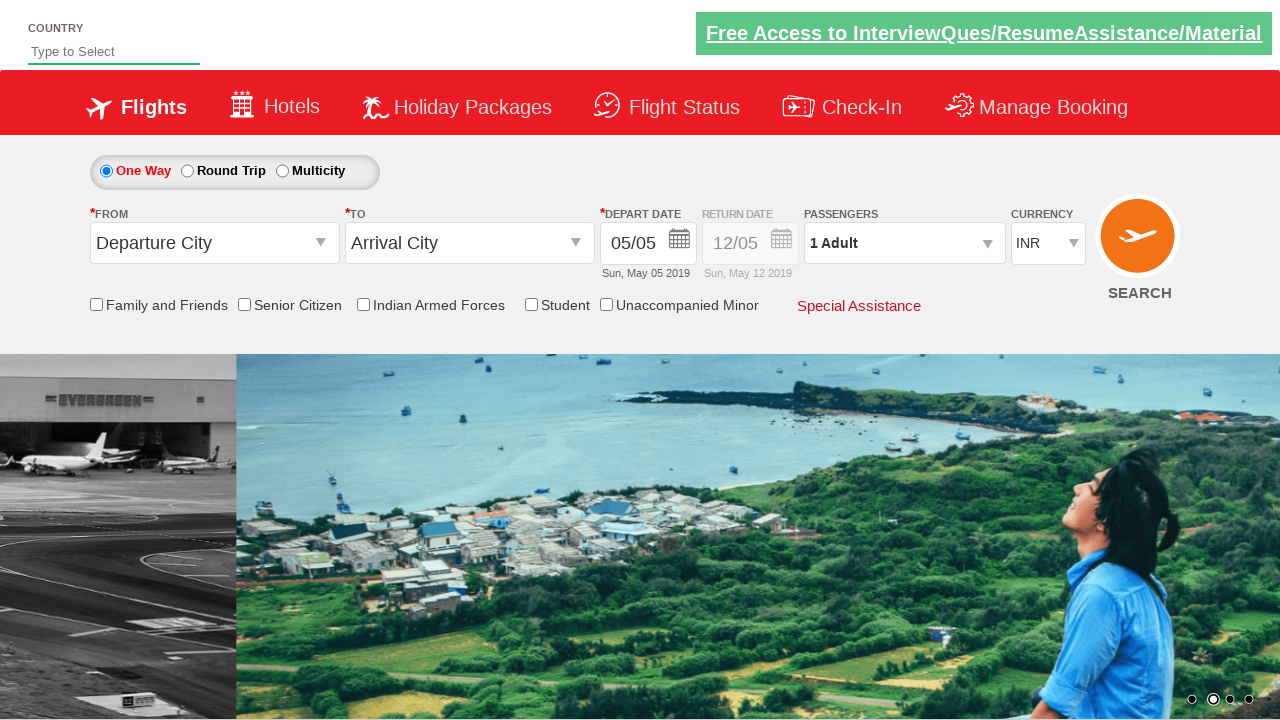

Selected dropdown option by index 3 on #ctl00_mainContent_DropDownListCurrency
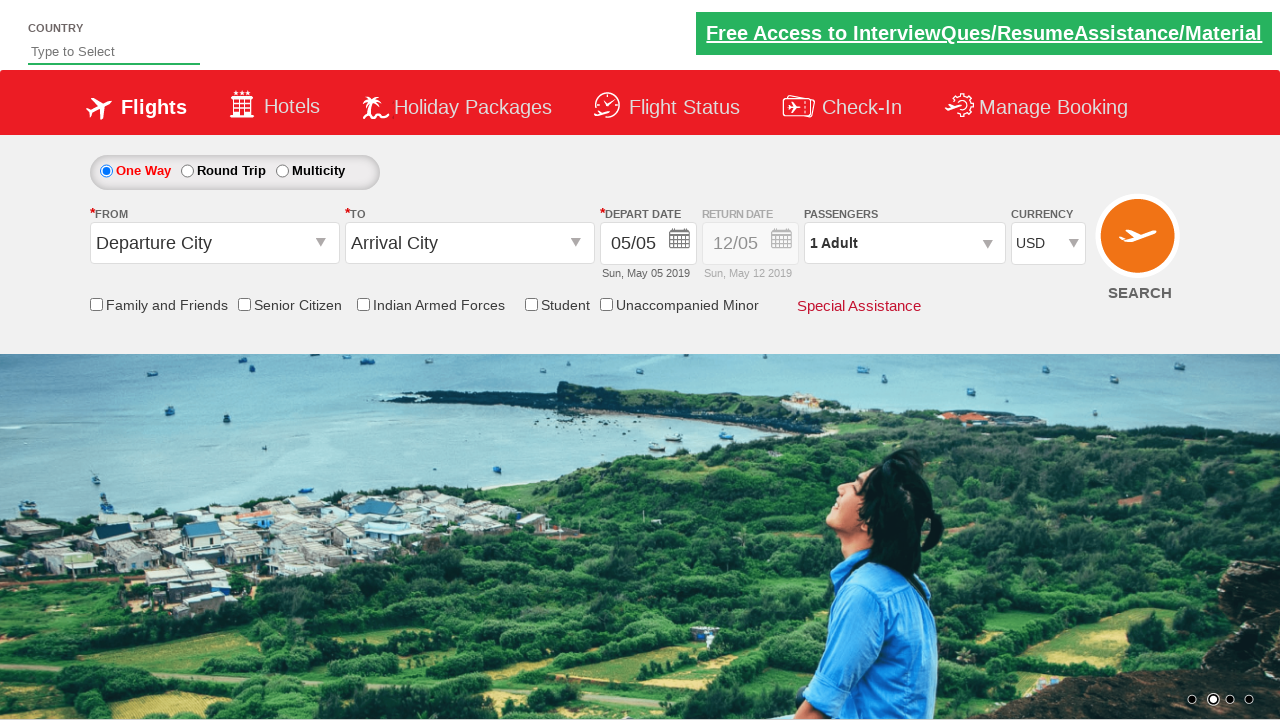

Selected dropdown option by visible text 'AED' on #ctl00_mainContent_DropDownListCurrency
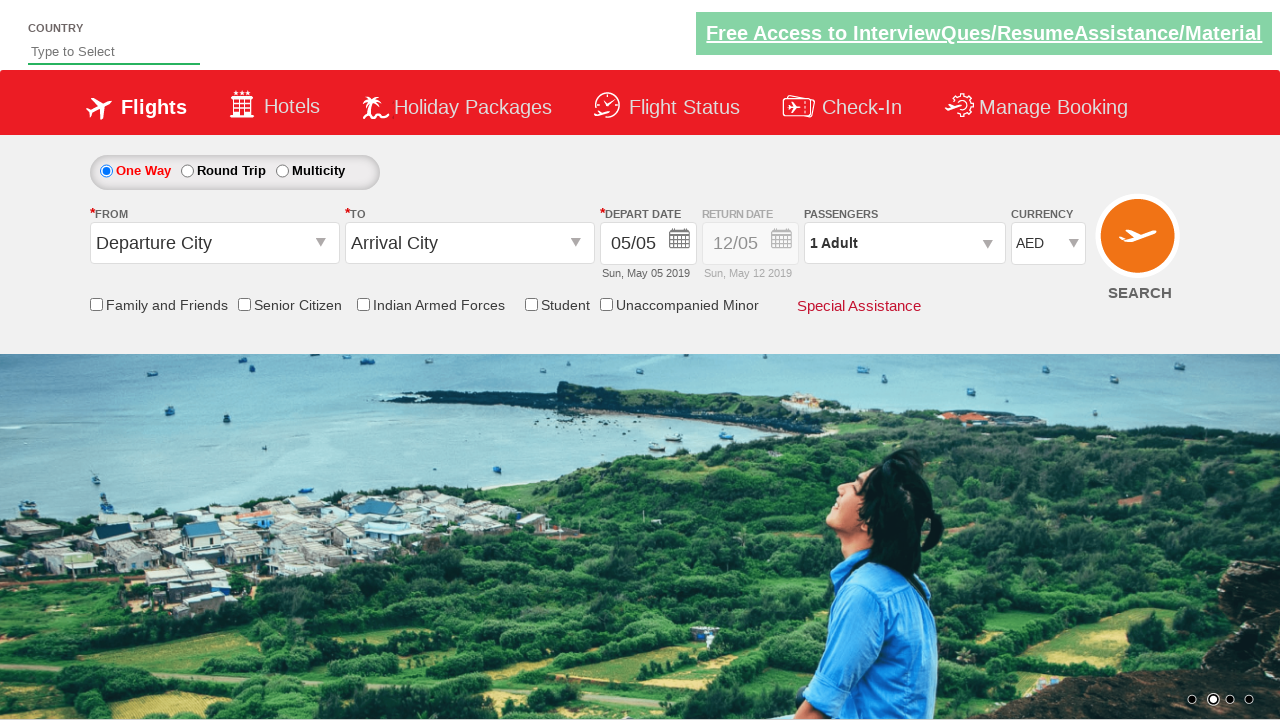

Selected dropdown option by value 'INR' on #ctl00_mainContent_DropDownListCurrency
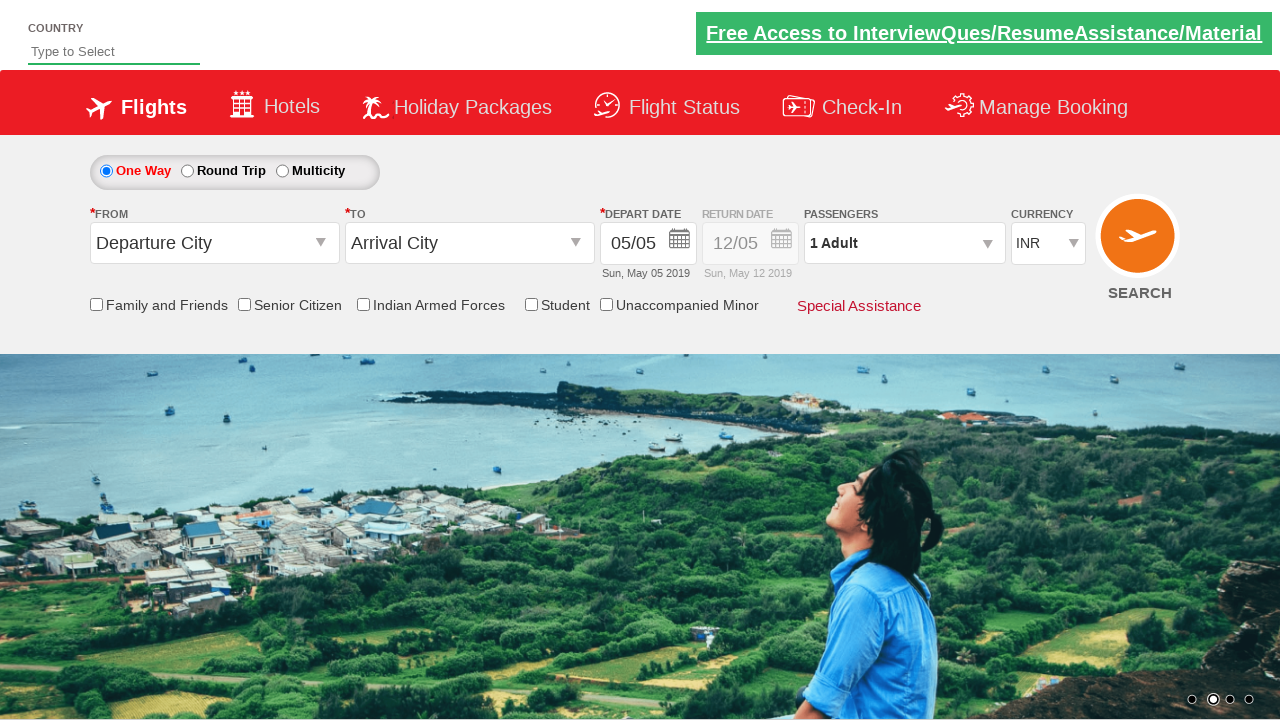

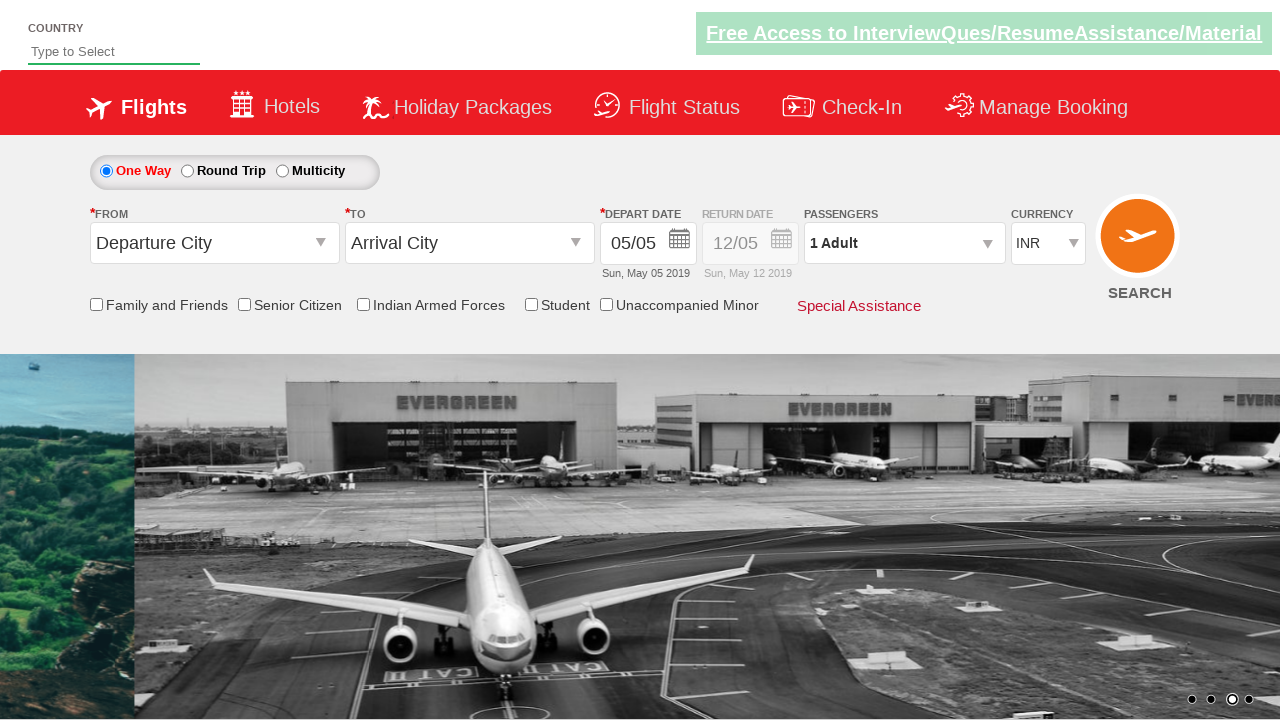